Tests mouse hover functionality on the Company navigation link to reveal a dropdown menu, then clicks on "Contact Us" link and verifies the page loads with contact information.

Starting URL: https://www.vtiger.com/

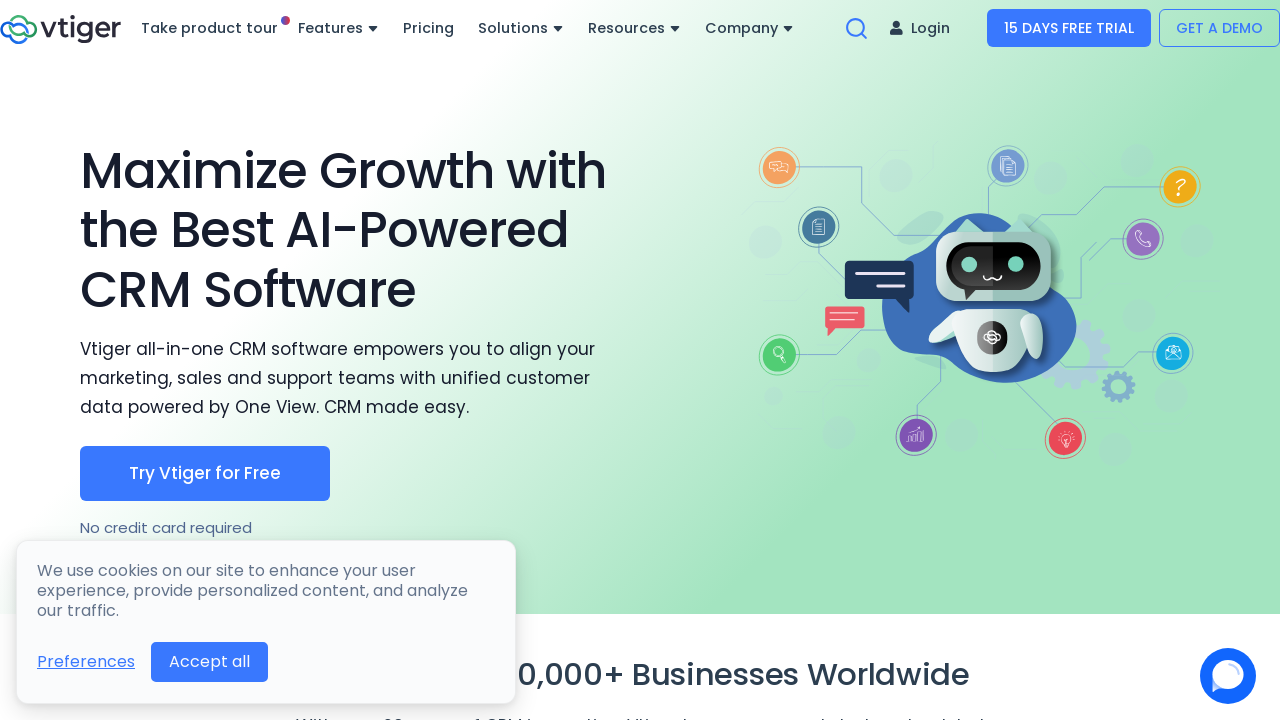

Hovered over Company navigation link to reveal dropdown menu at (750, 28) on a:text('Company')
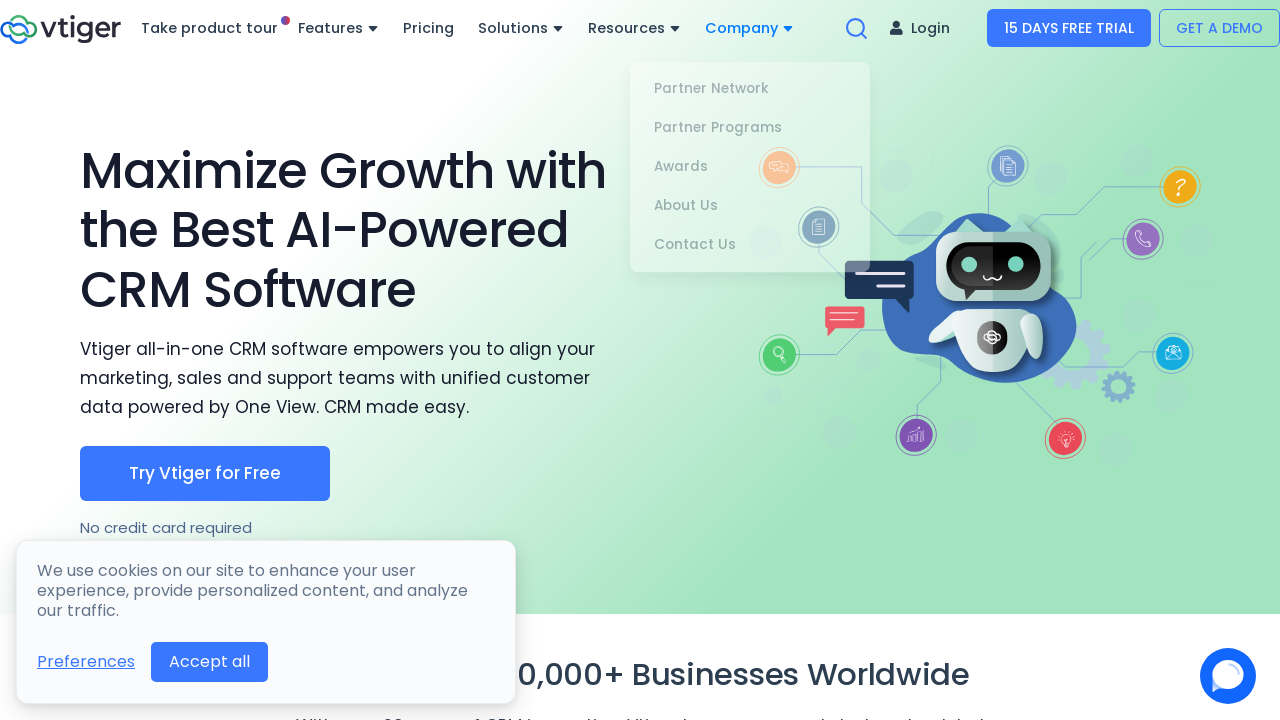

Clicked on Contact Us link from dropdown menu at (750, 239) on a:text('Contact Us')
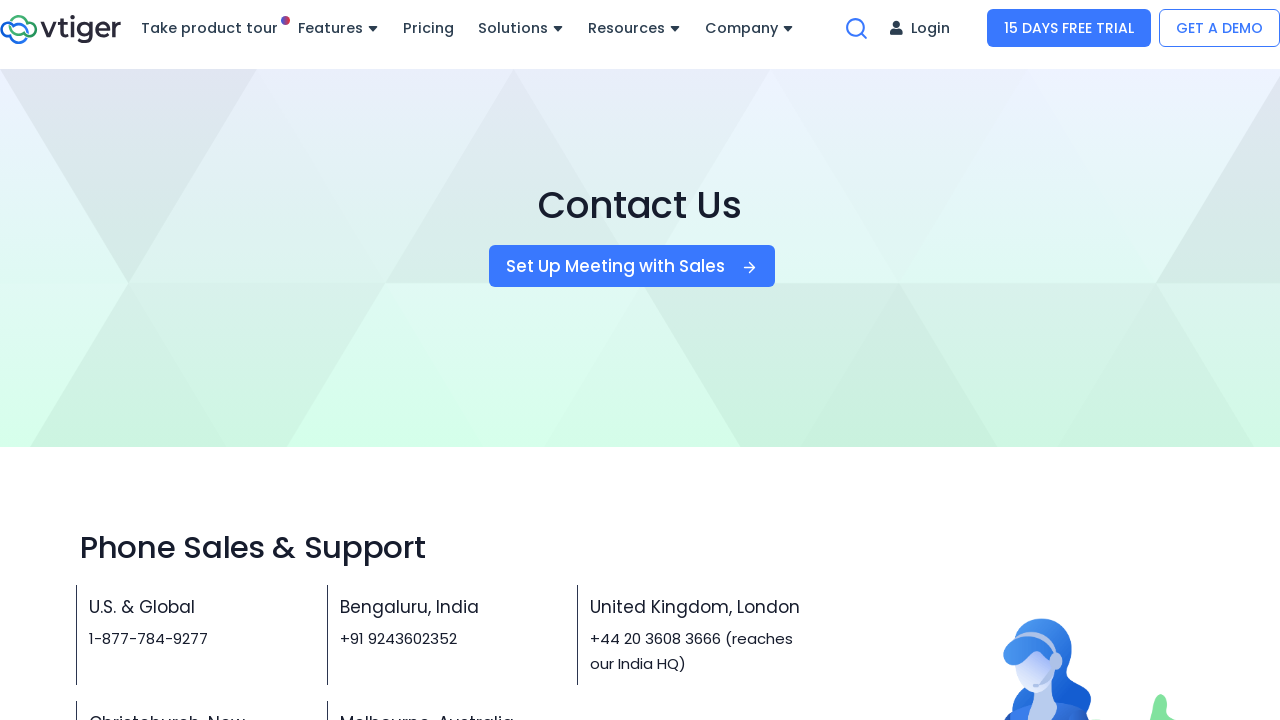

Contact Us page loaded with contact information visible (Bengaluru location confirmed)
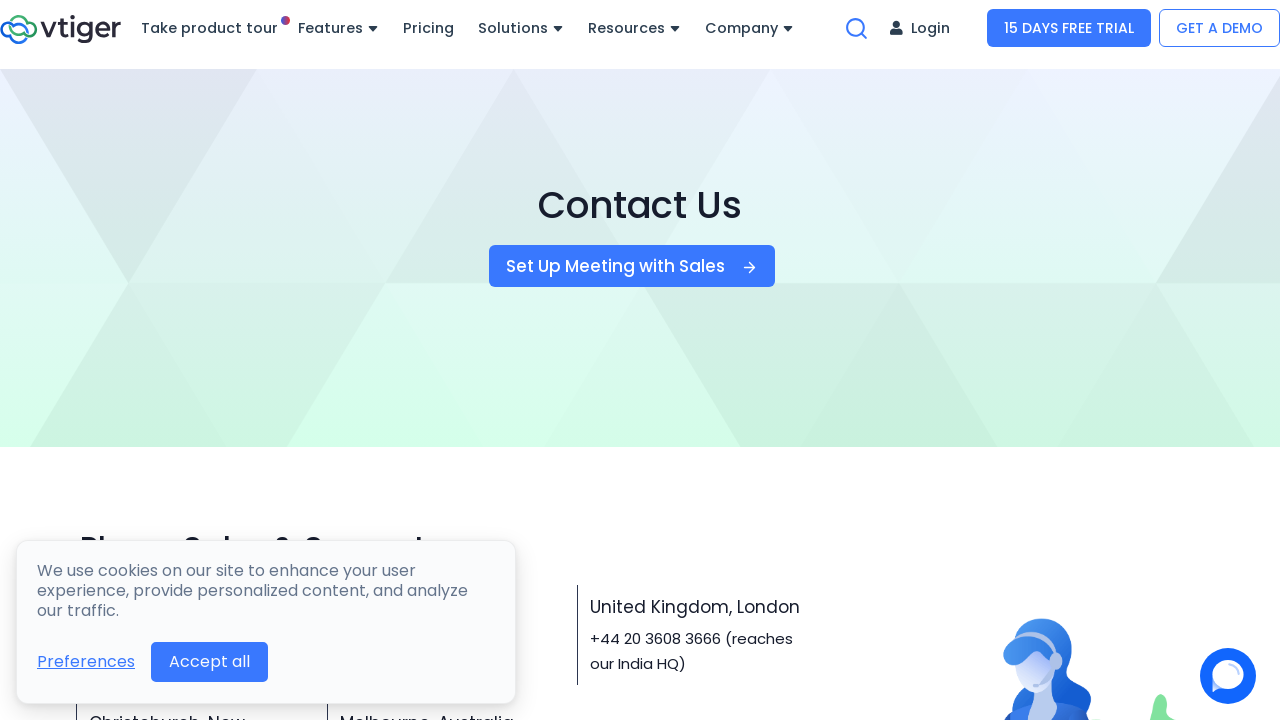

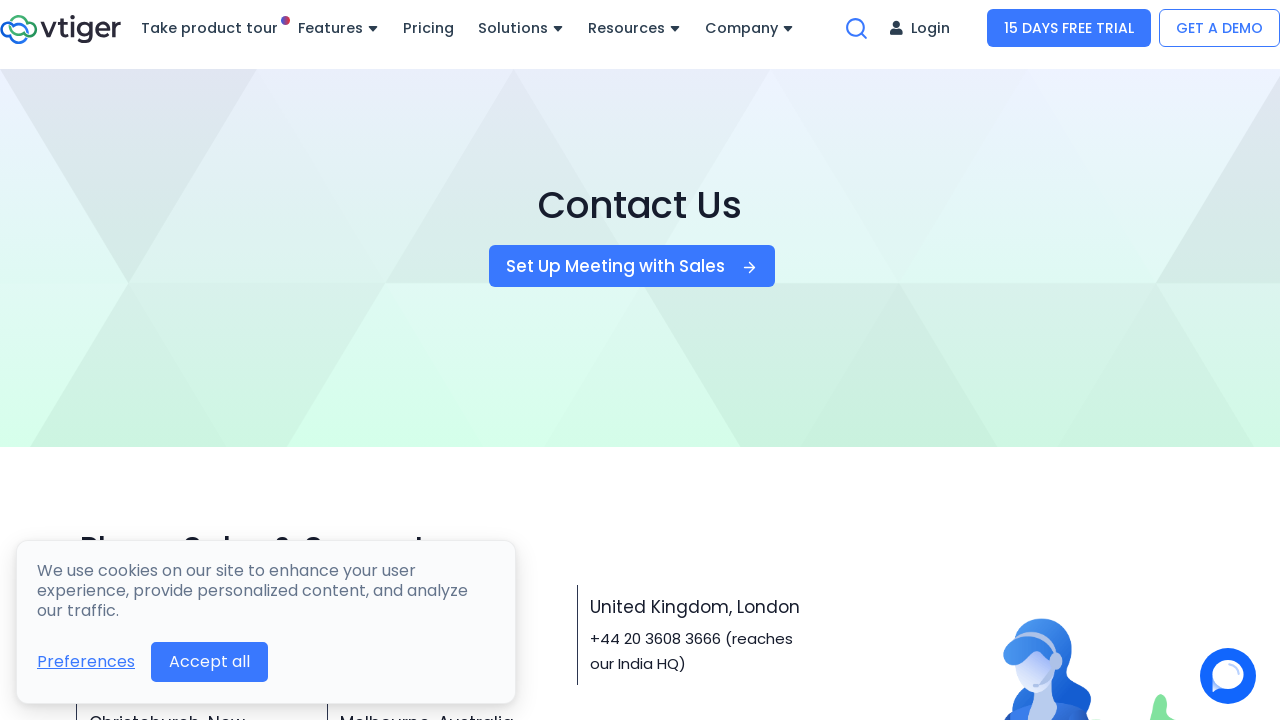